Tests sorting functionality and retrieves price information for a specific vegetable (Beans) from a product table

Starting URL: https://rahulshettyacademy.com/seleniumPractise/#/offers

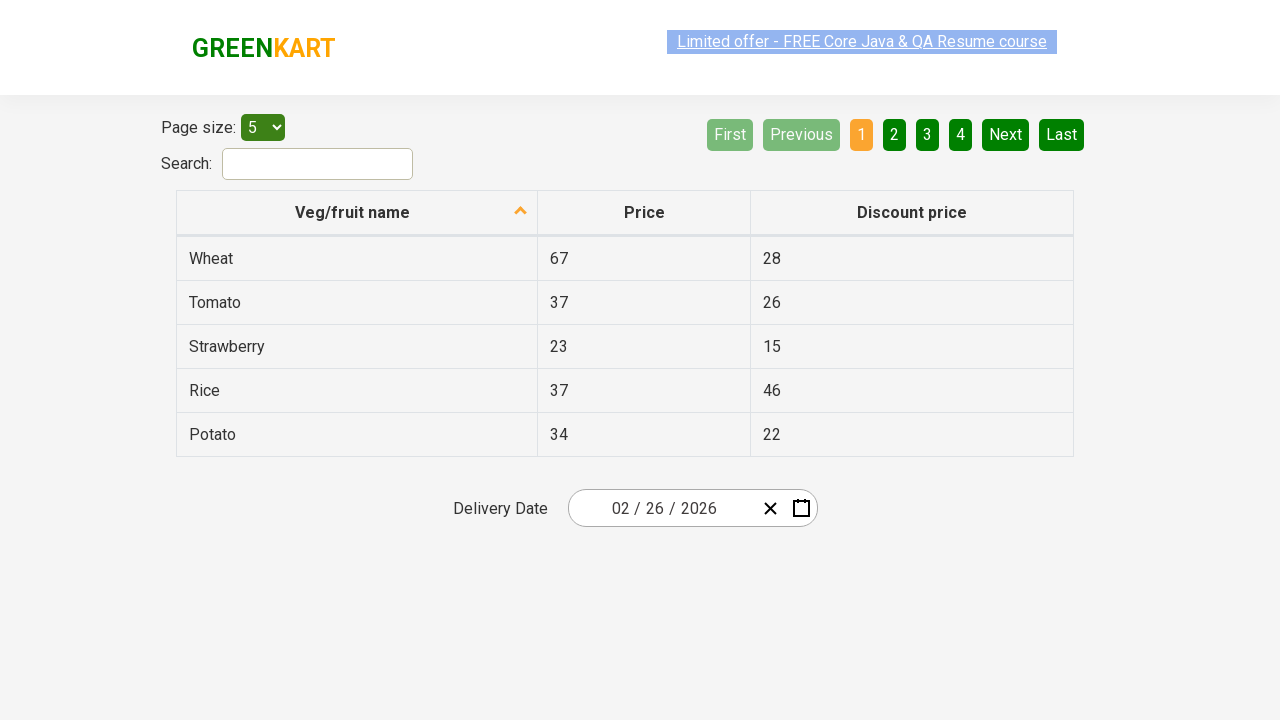

Clicked first column header to sort by vegetable/fruit name at (357, 213) on xpath=//tr/th[1]
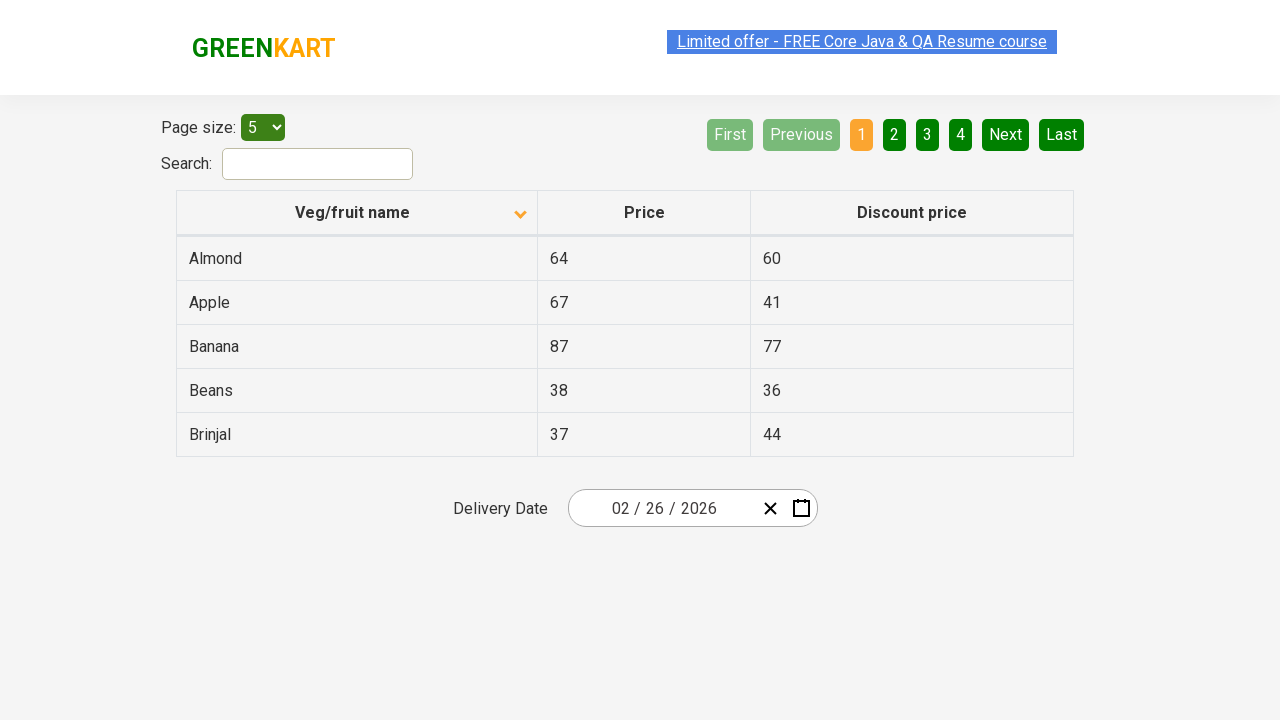

Sorted product list loaded
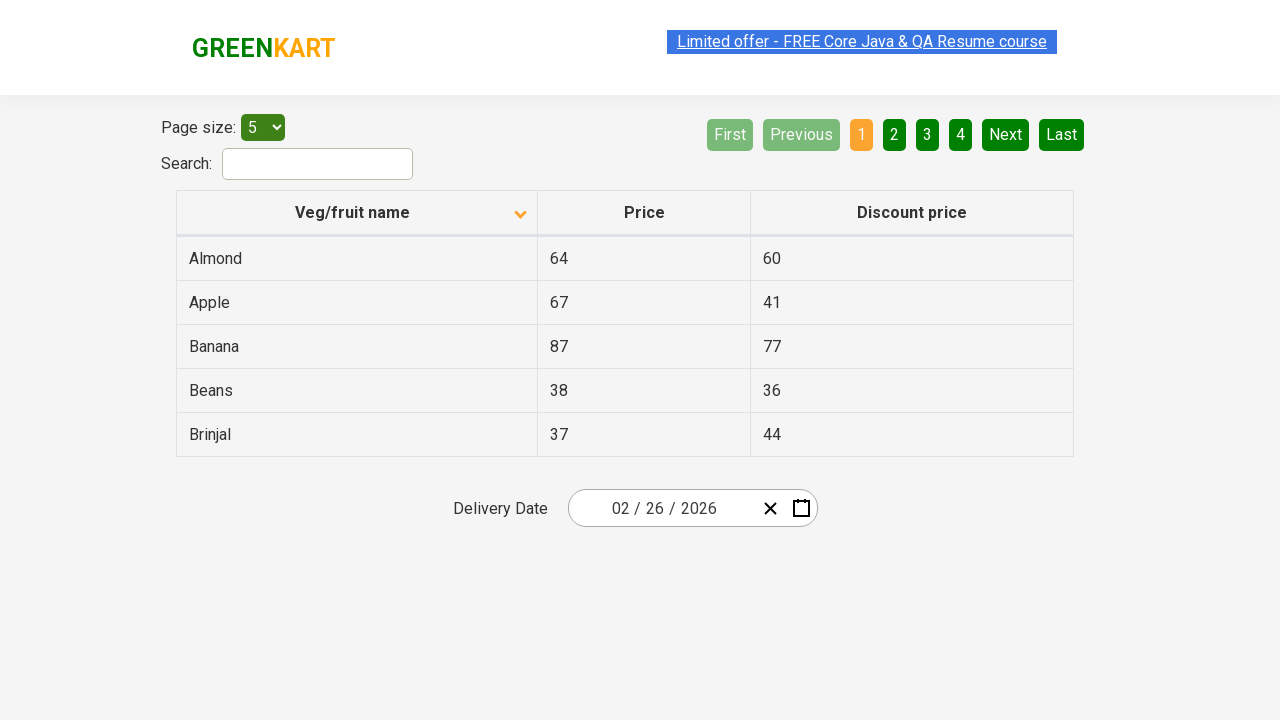

Retrieved all product name elements from first column
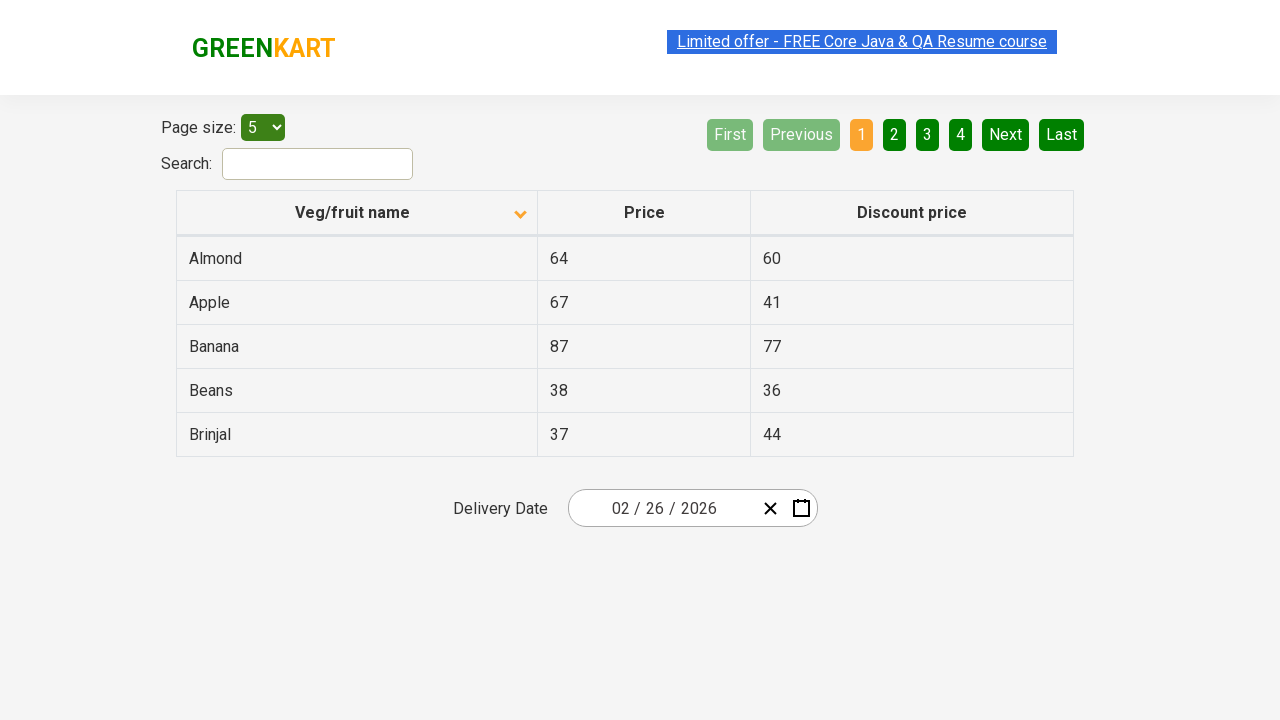

Found Beans in product table with price: 38
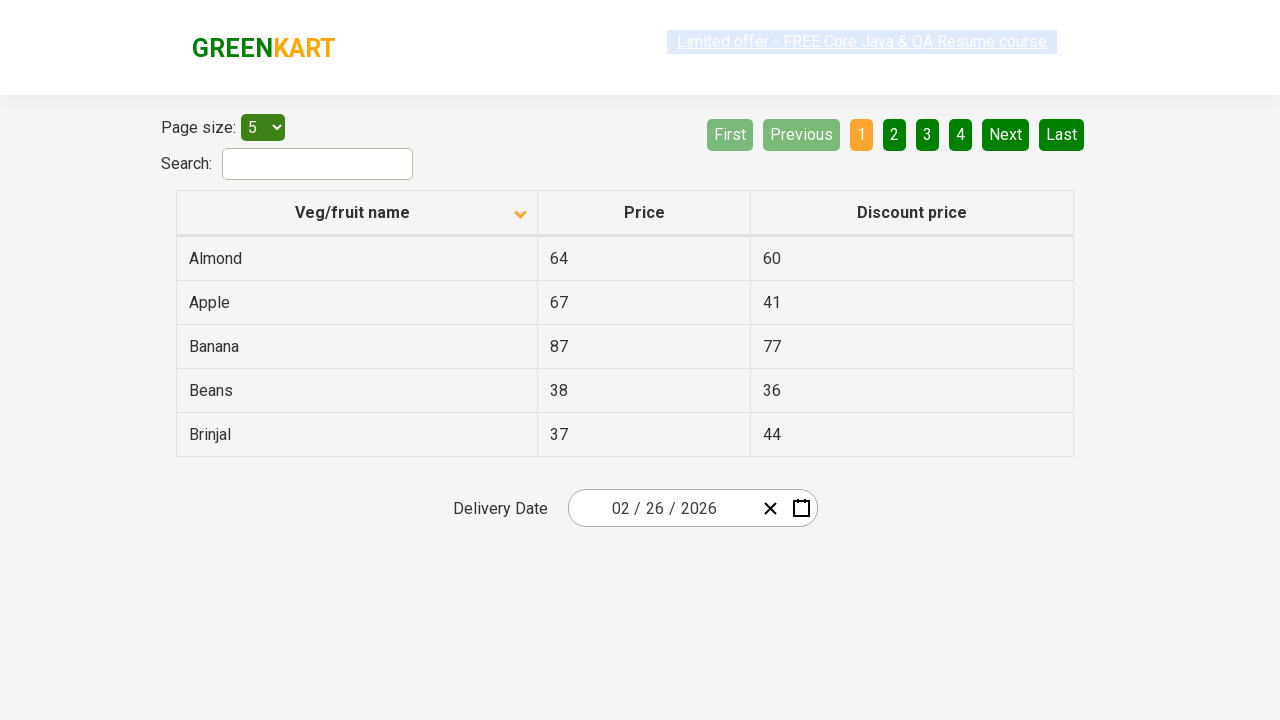

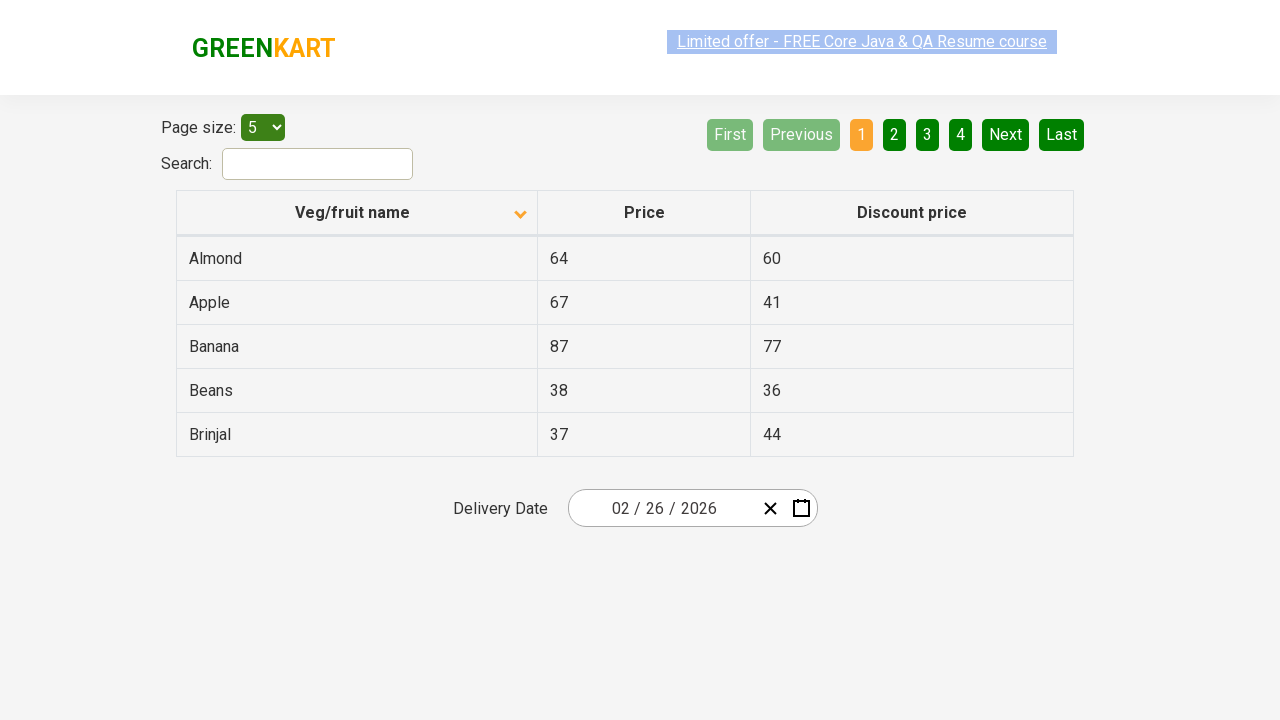